Tests navigation to Java documentation by clicking Get Started, hovering over Node.js dropdown, and selecting Java option

Starting URL: https://playwright.dev/

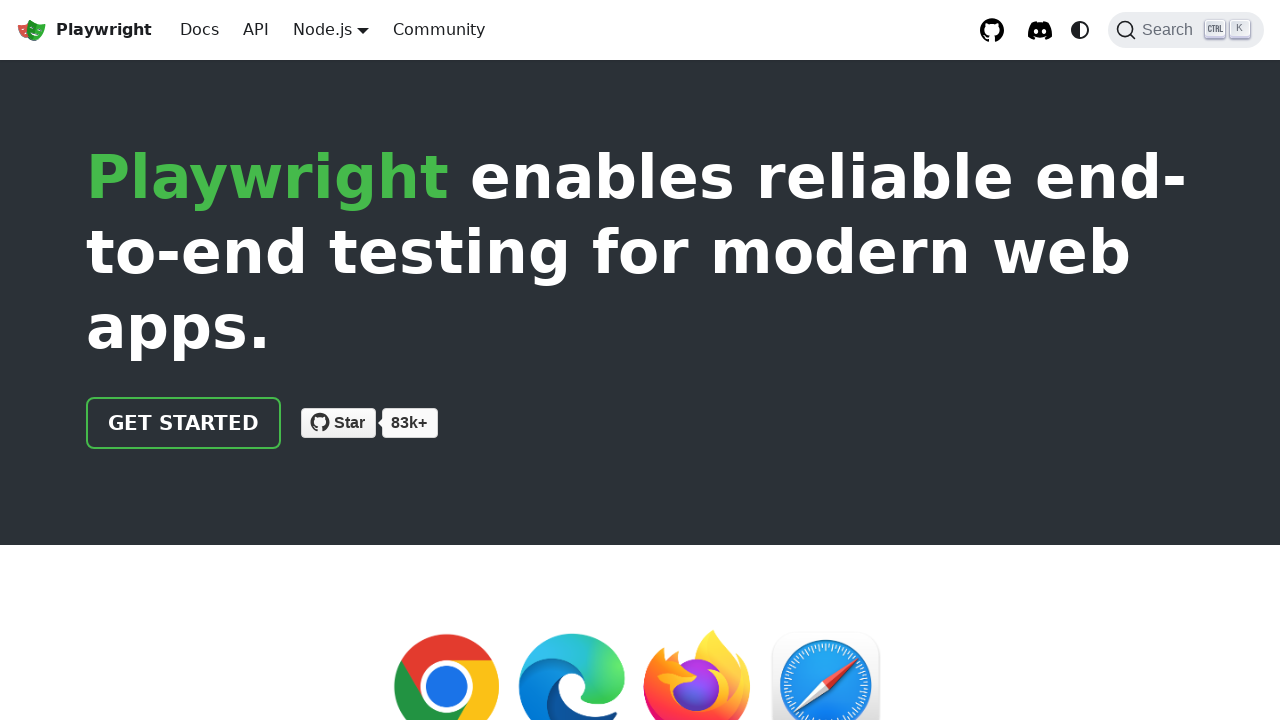

Clicked 'Get started' link at (184, 423) on a:has-text('Get started')
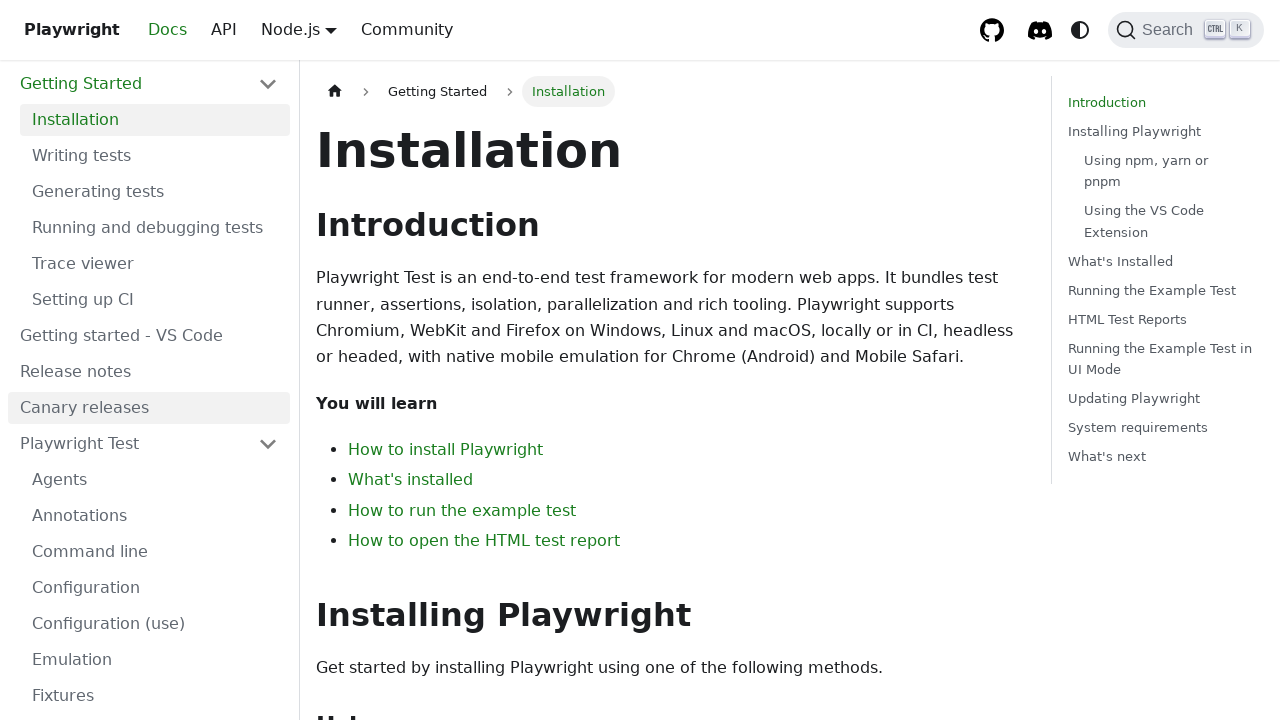

Navigated to intro page
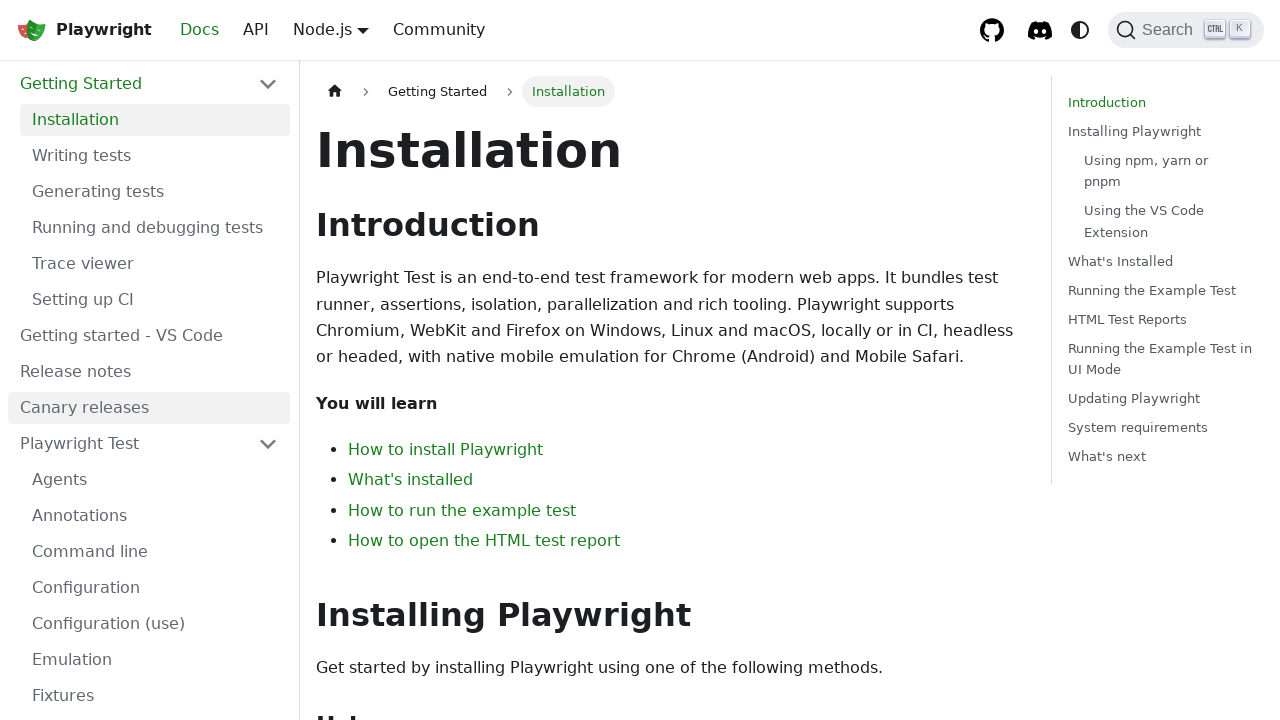

Hovered over Node.js dropdown menu at (331, 30) on .navbar__item.dropdown:has-text('Node.js')
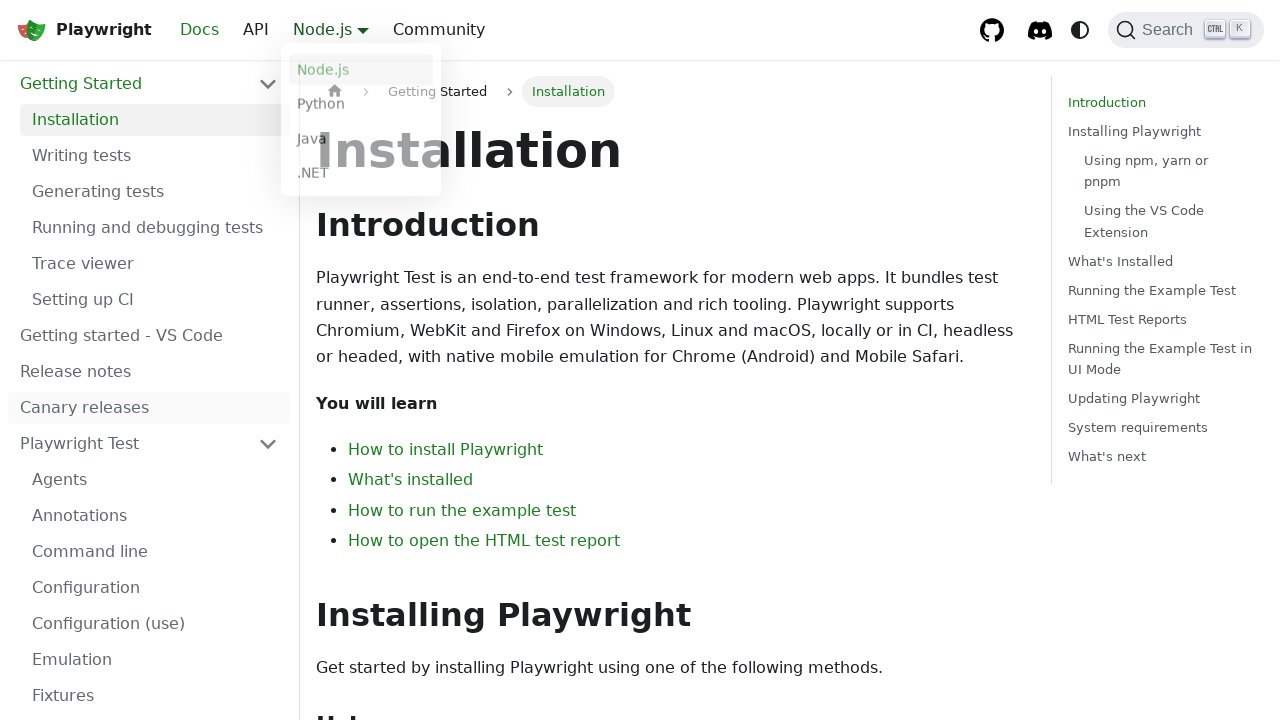

Clicked Java option from dropdown at (361, 142) on a:has-text('Java')
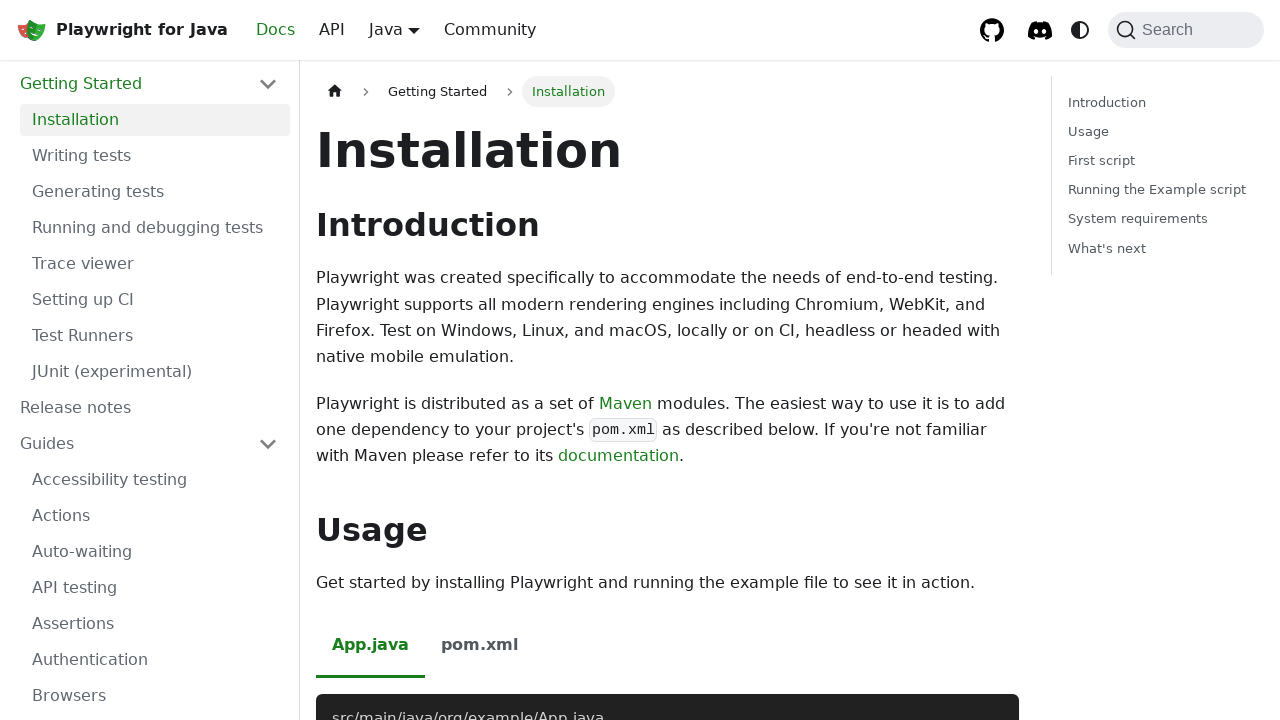

Verified URL contains intro path
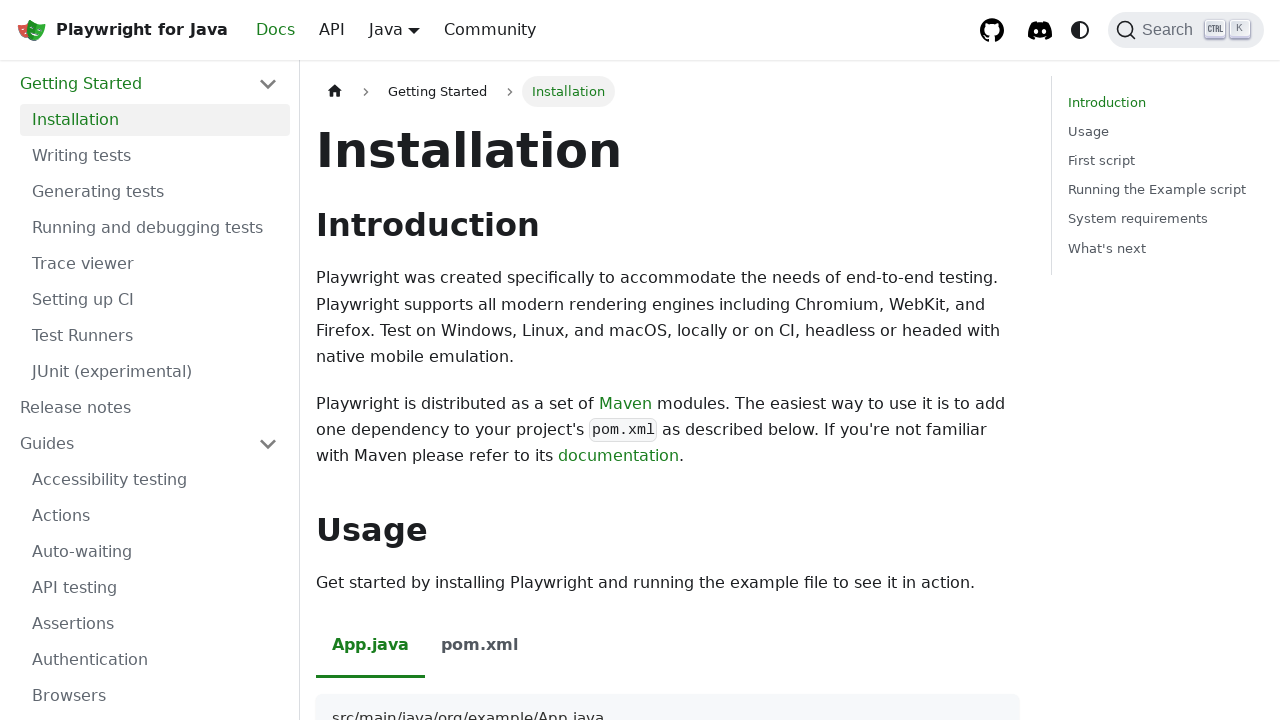

Verified Java language selector is visible
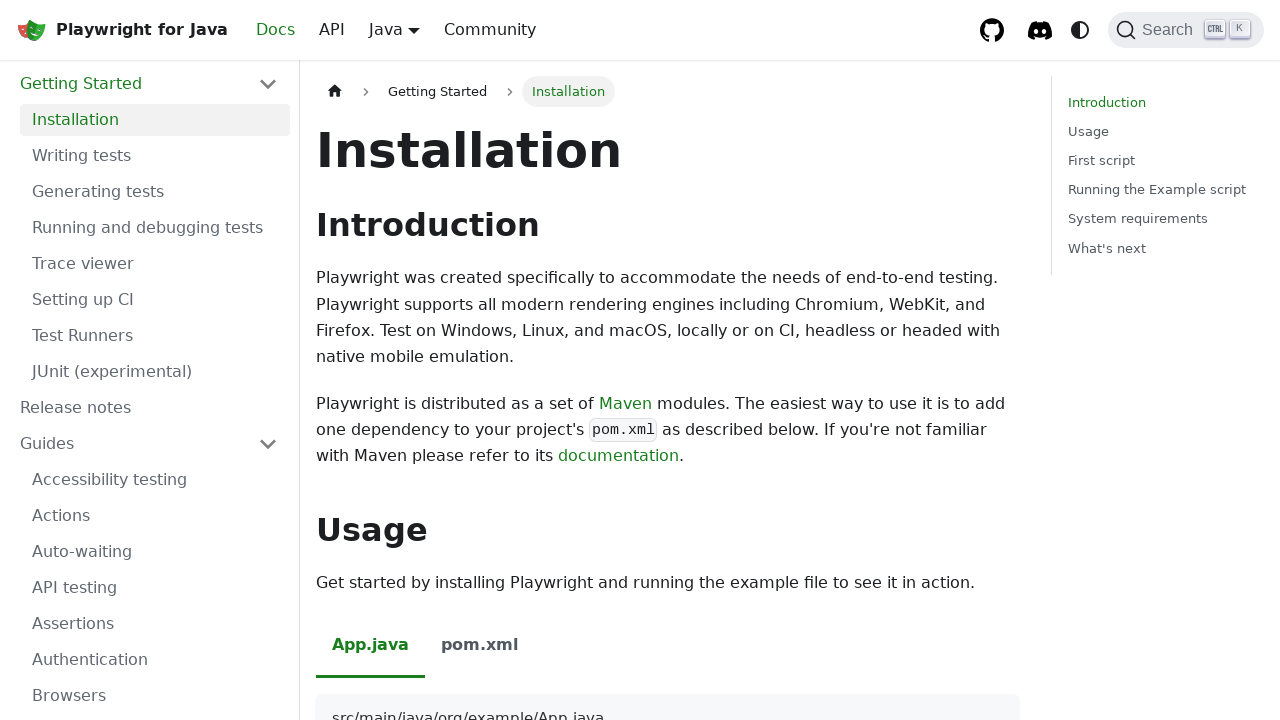

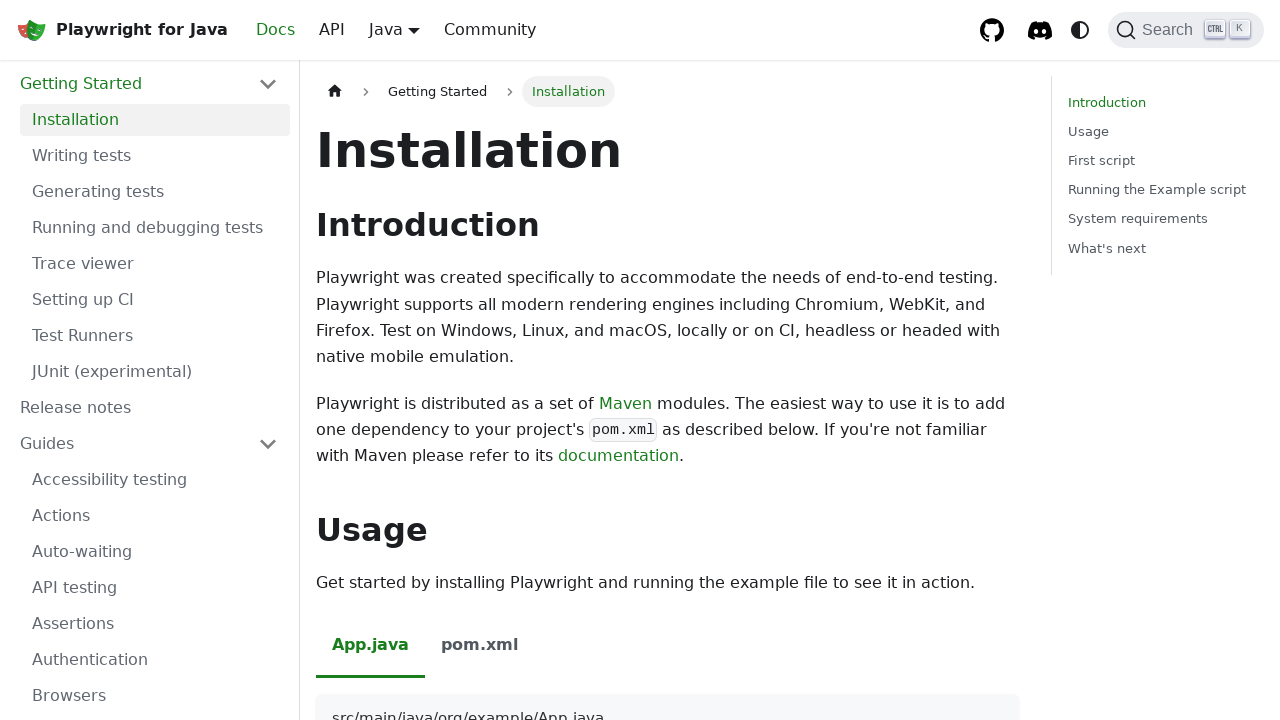